Tests radio button functionality by selecting the hockey radio button and checking if the green radio button is enabled

Starting URL: https://practice.cydeo.com/radio_buttons

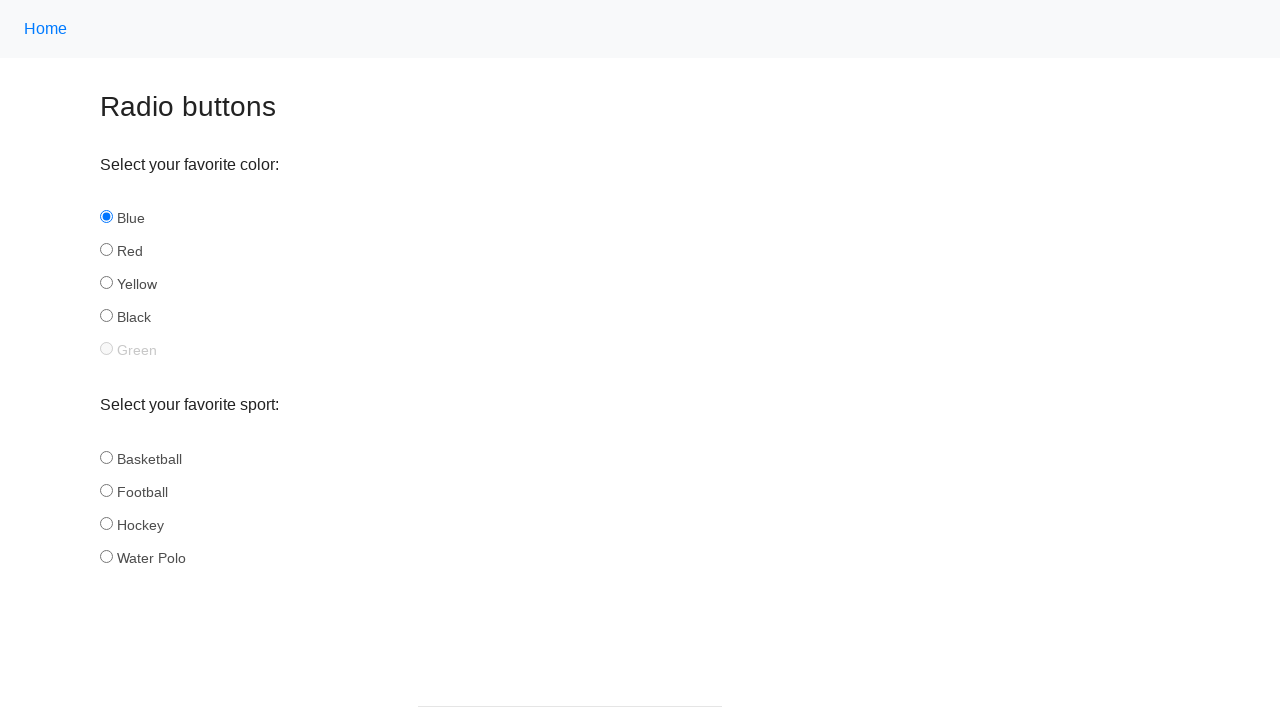

Clicked the hockey radio button at (106, 523) on input#hockey
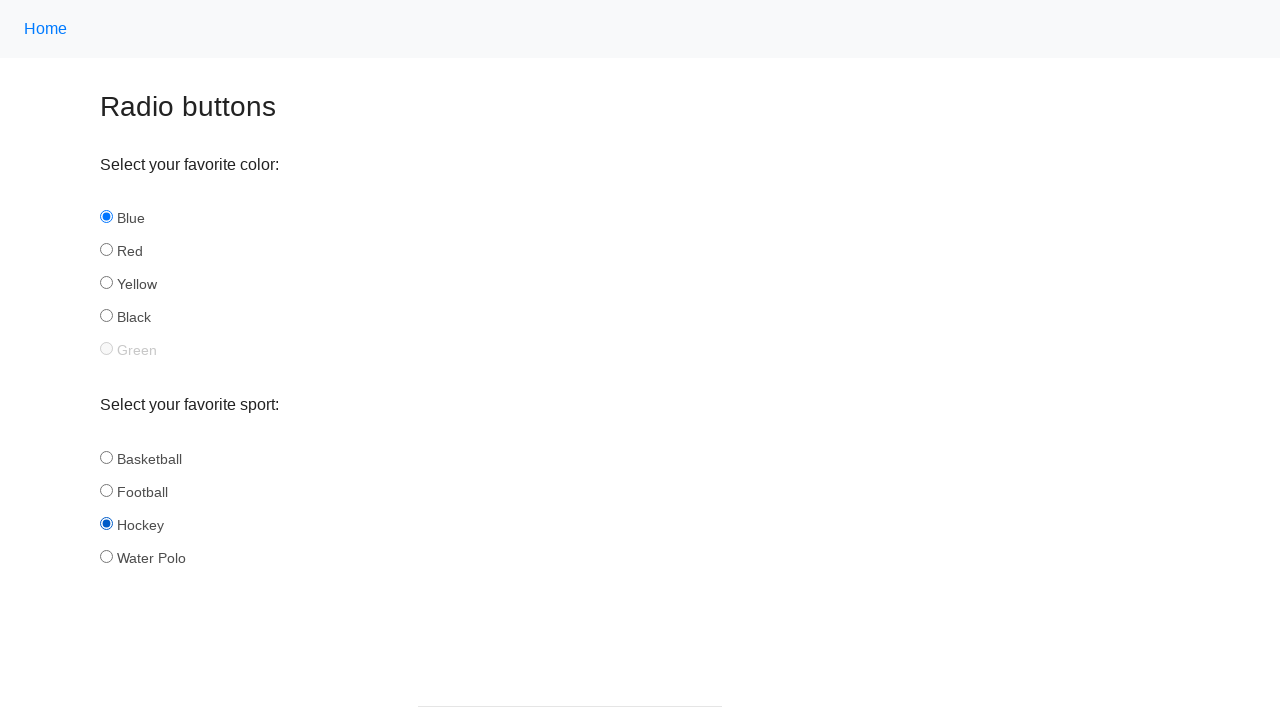

Verified that hockey radio button is checked
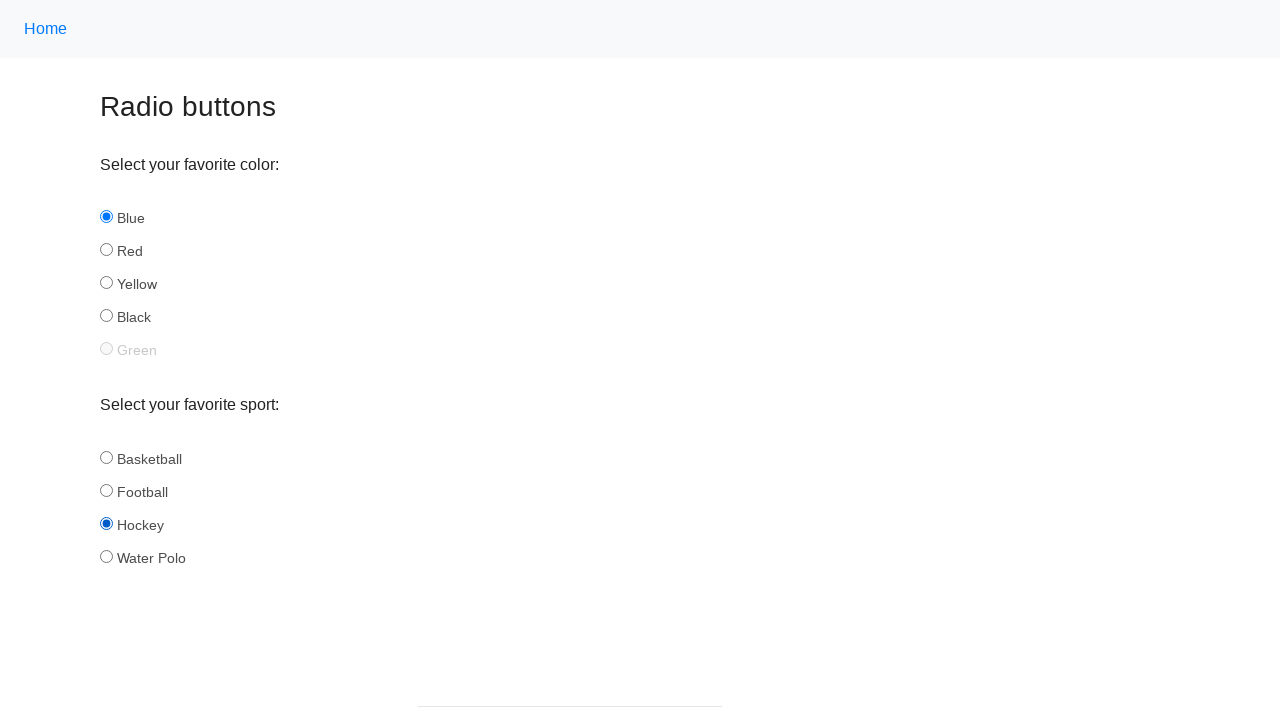

Verified that green radio button is disabled
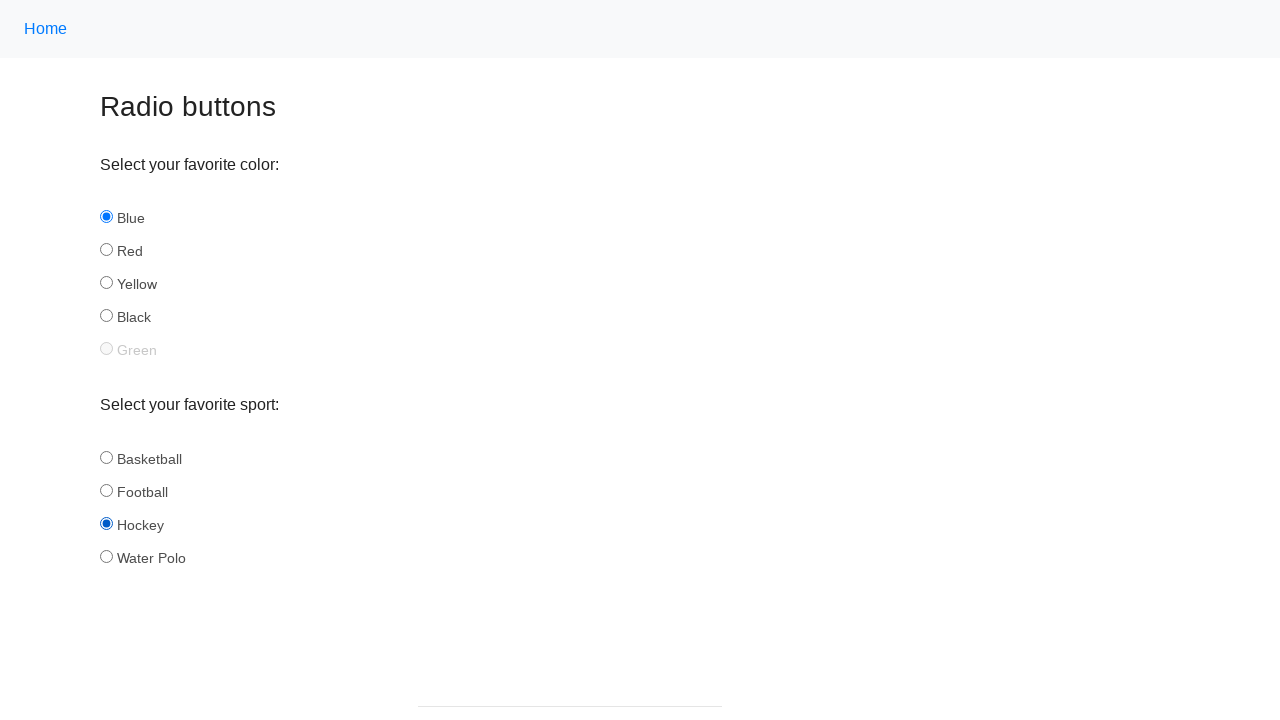

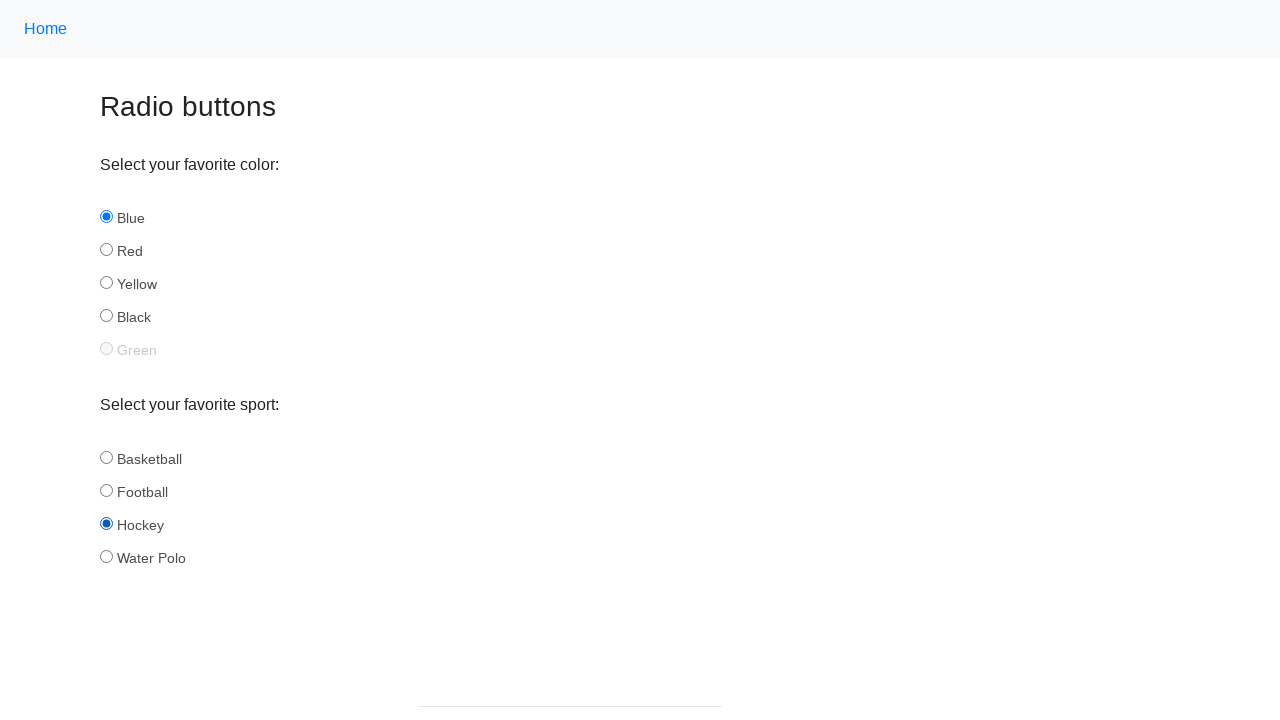